Tests that a user cannot register with an already existing username by attempting to register with a duplicate username and verifying the error message.

Starting URL: https://buggy.justtestit.org/register

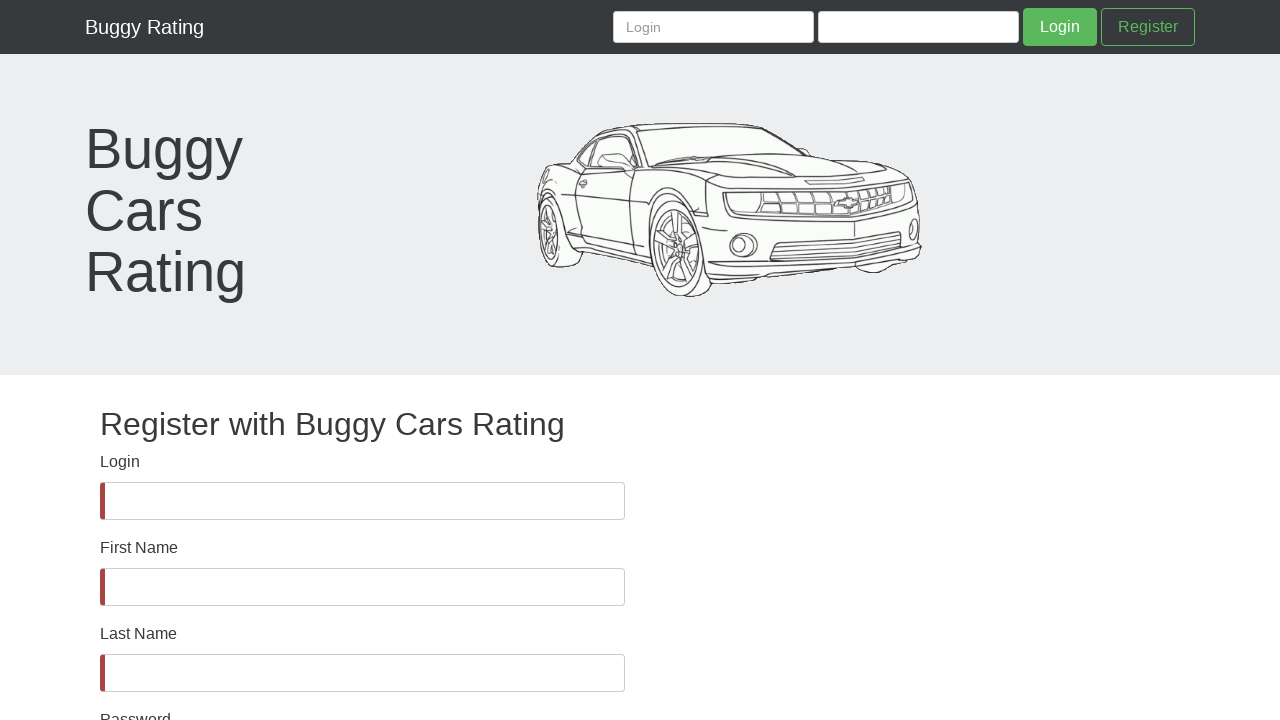

Clicked Login label at (120, 462) on label:has-text('Login')
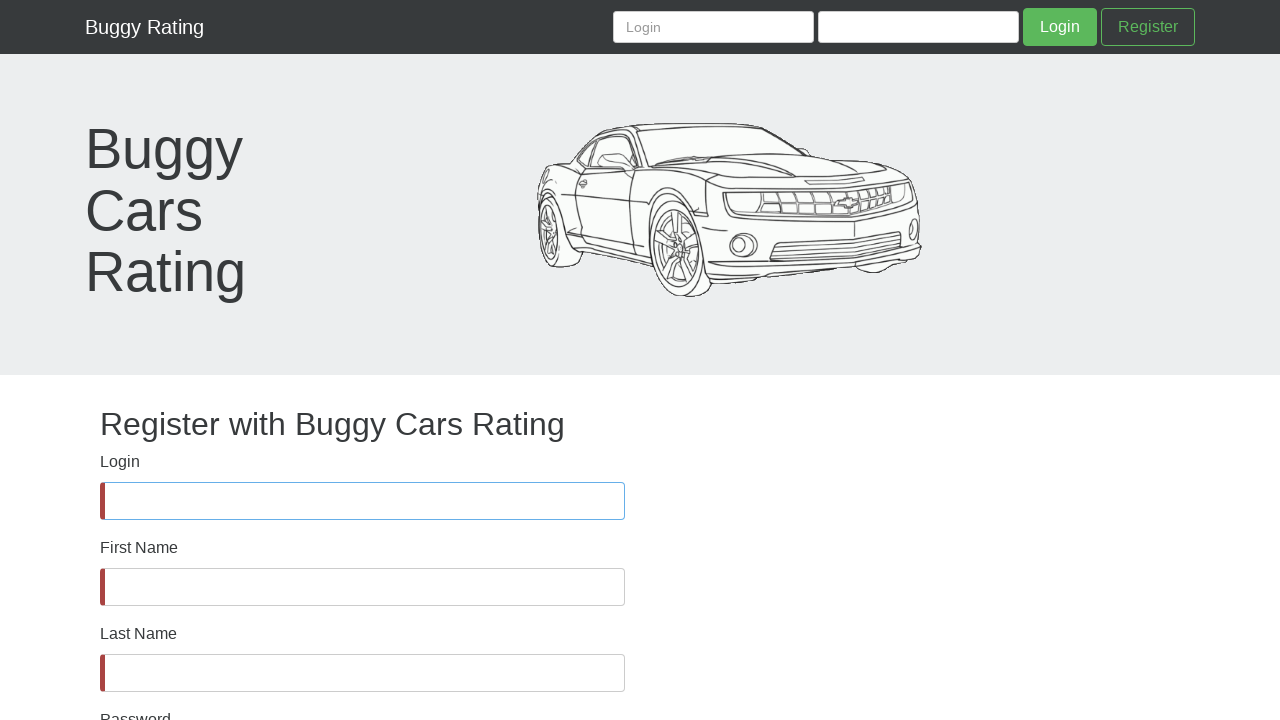

Filled username field with existing username 'yoamoPascual' on input#username
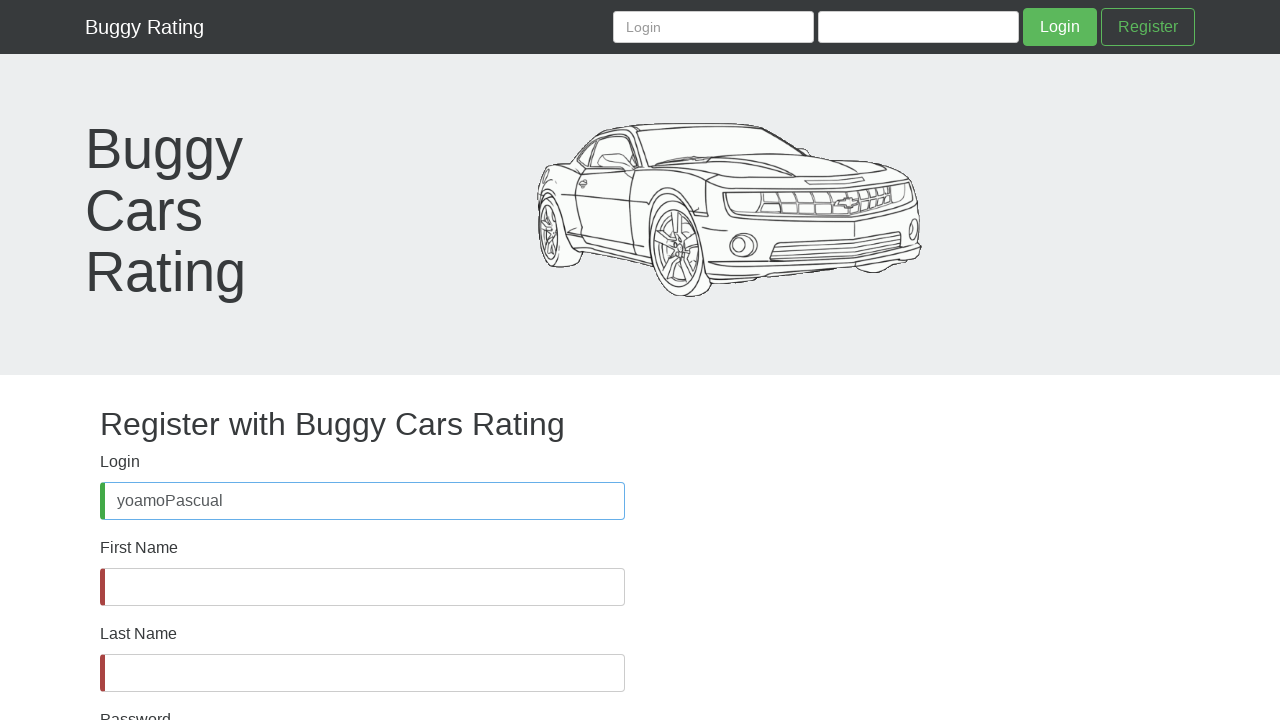

Clicked First Name label at (139, 548) on label:has-text('First Name')
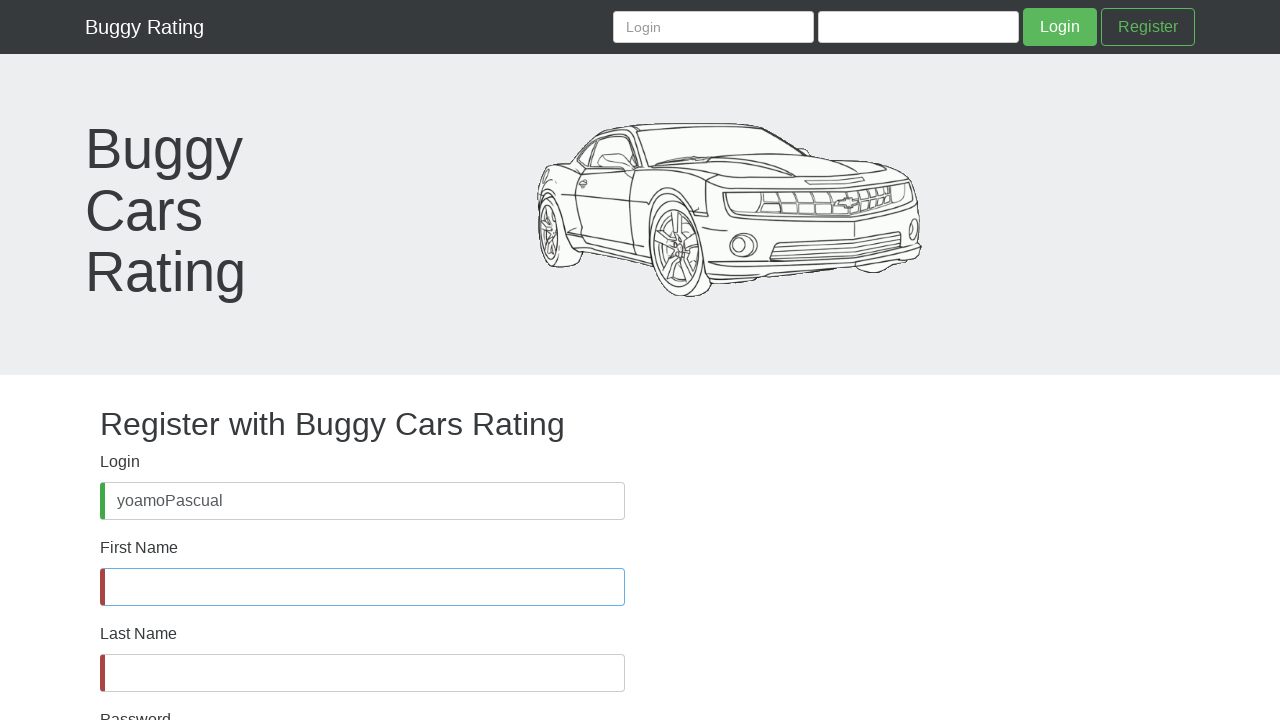

Filled first name field with 'DuplicateTest' on input#firstName
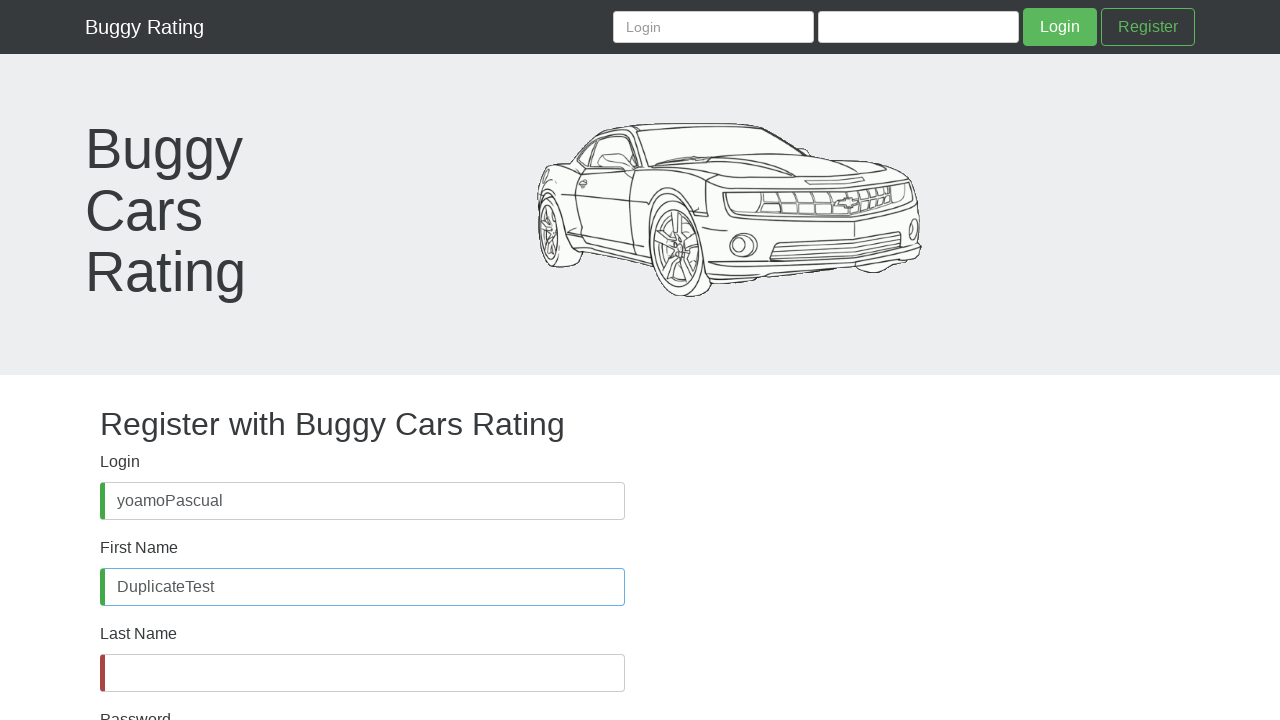

Clicked Last Name label at (138, 634) on label:has-text('Last Name')
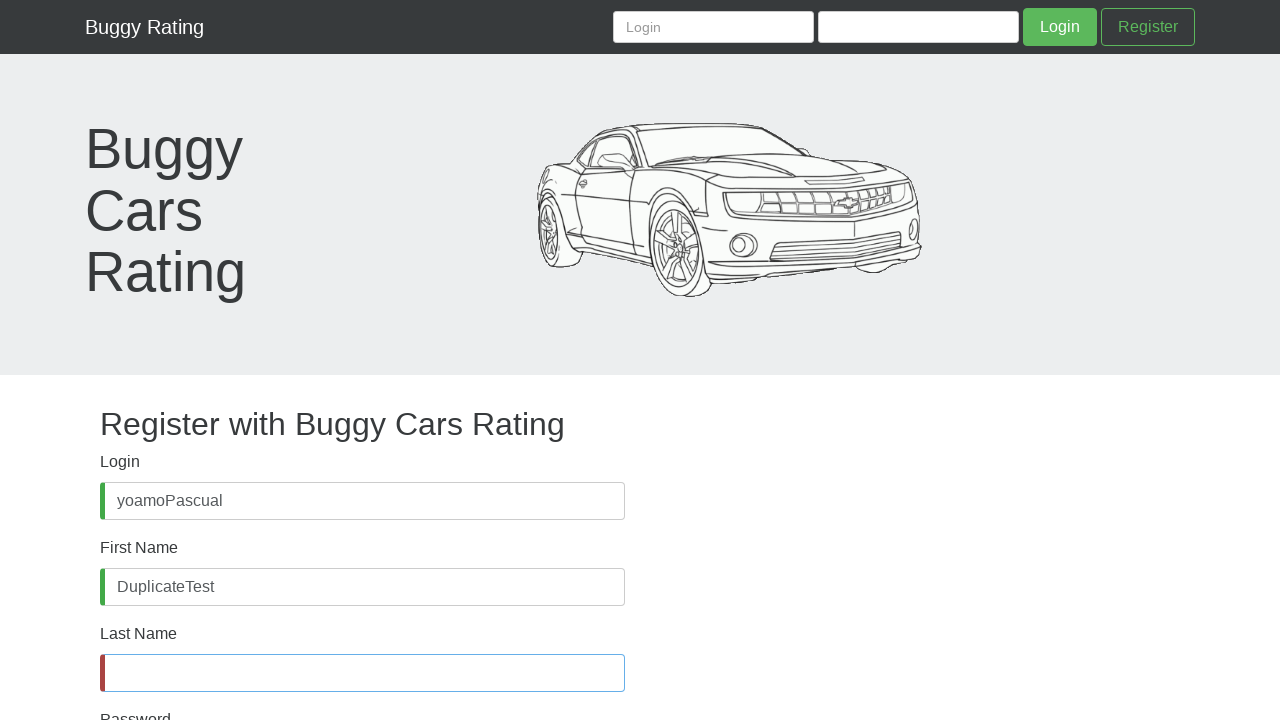

Filled last name field with 'UserTest' on input#lastName
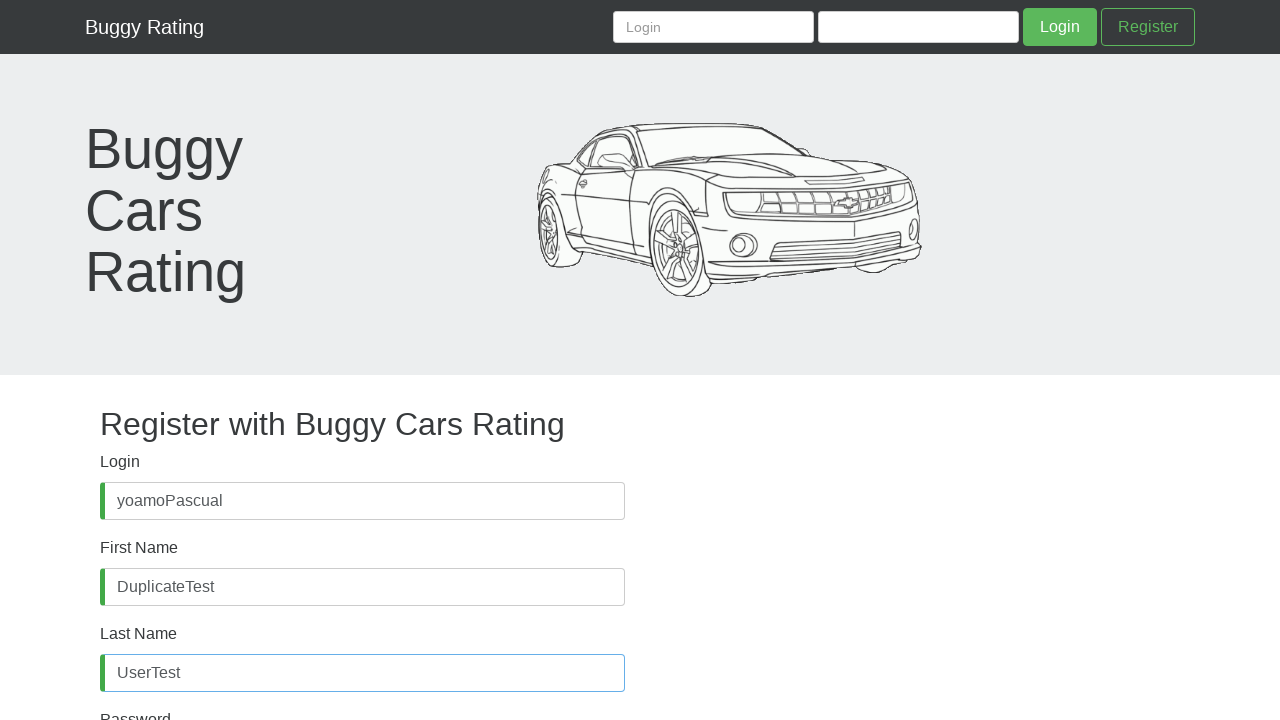

Clicked Password label at (136, 708) on label:has-text('Password'):not(:has-text('Confirm'))
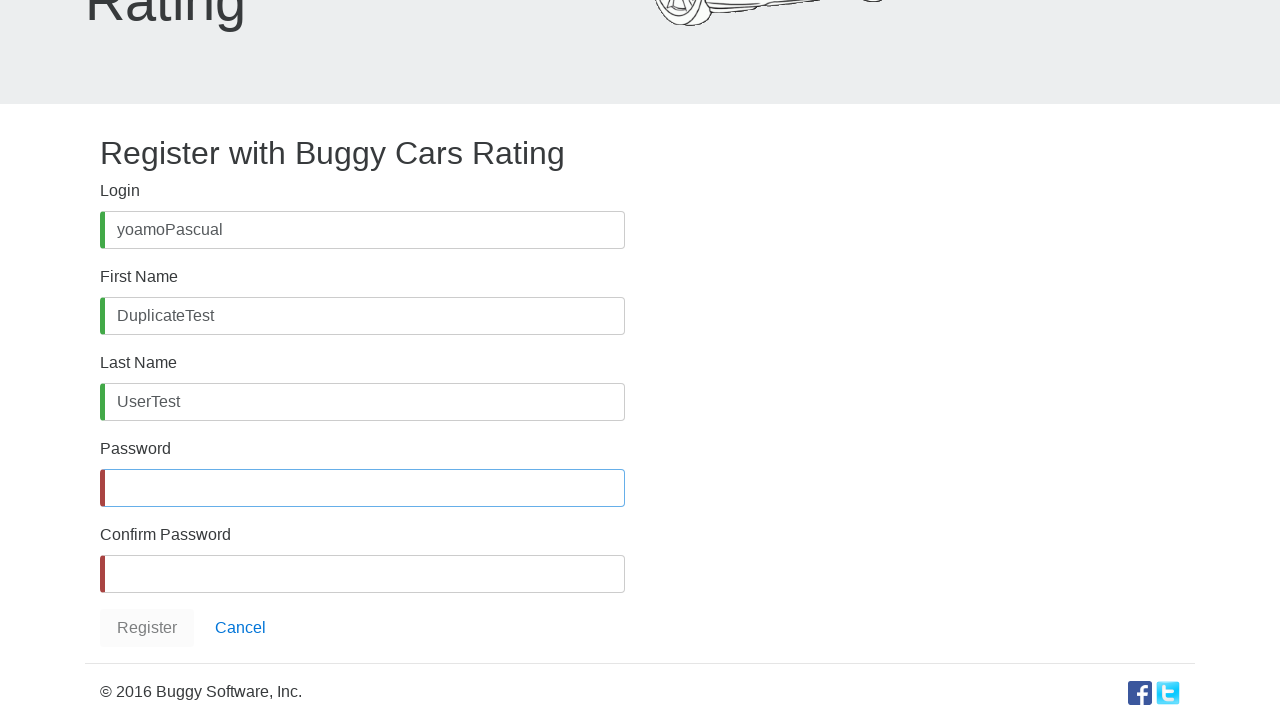

Filled password field on input#password
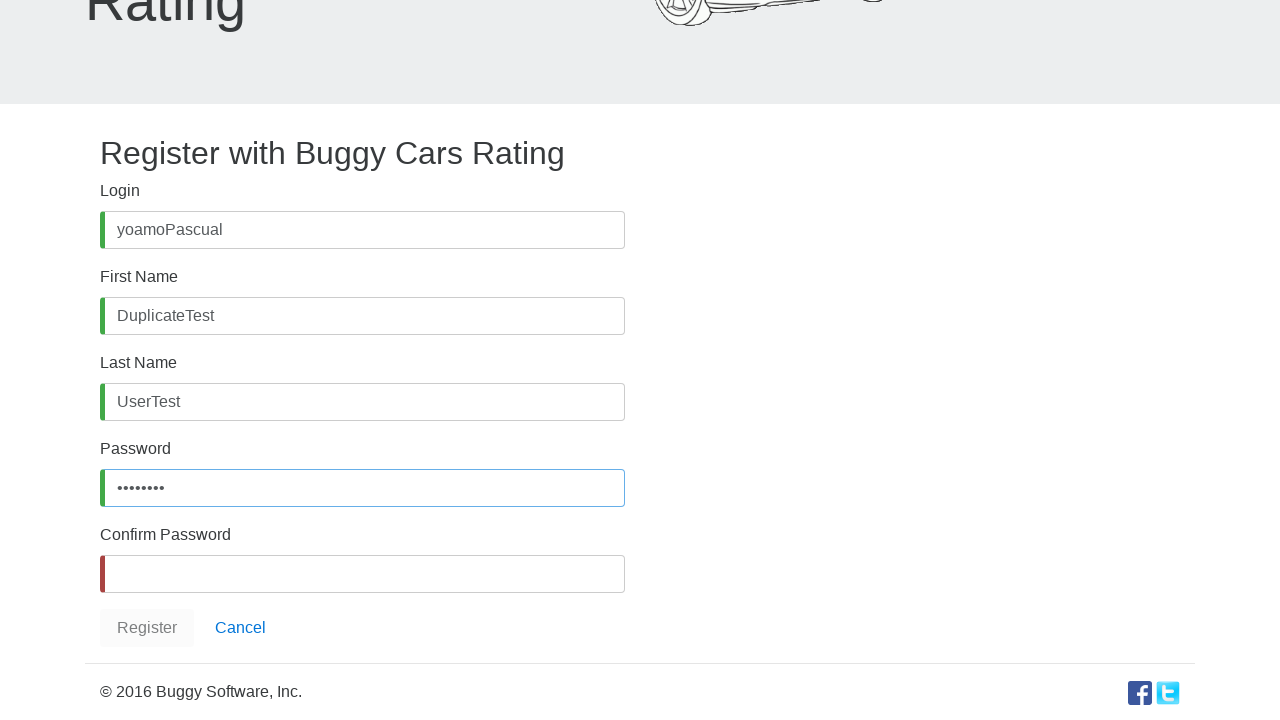

Clicked Confirm Password label at (166, 535) on label:has-text('Confirm Password')
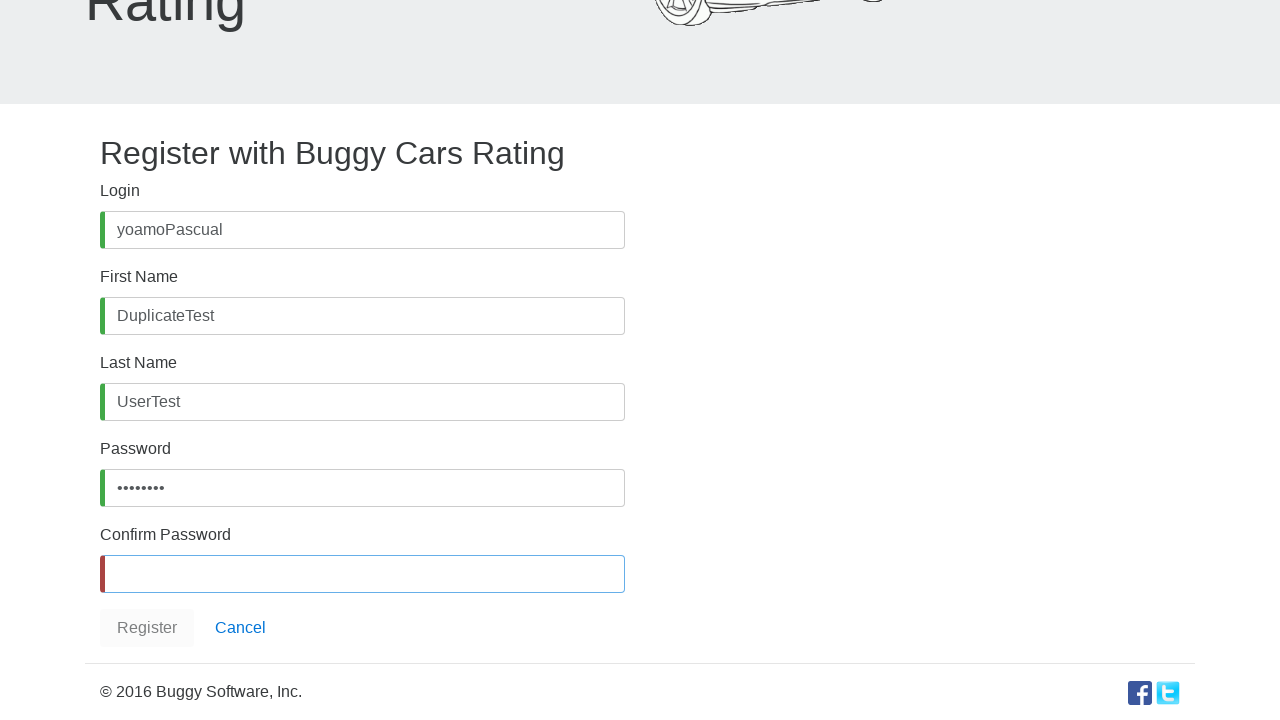

Filled confirm password field on input#confirmPassword
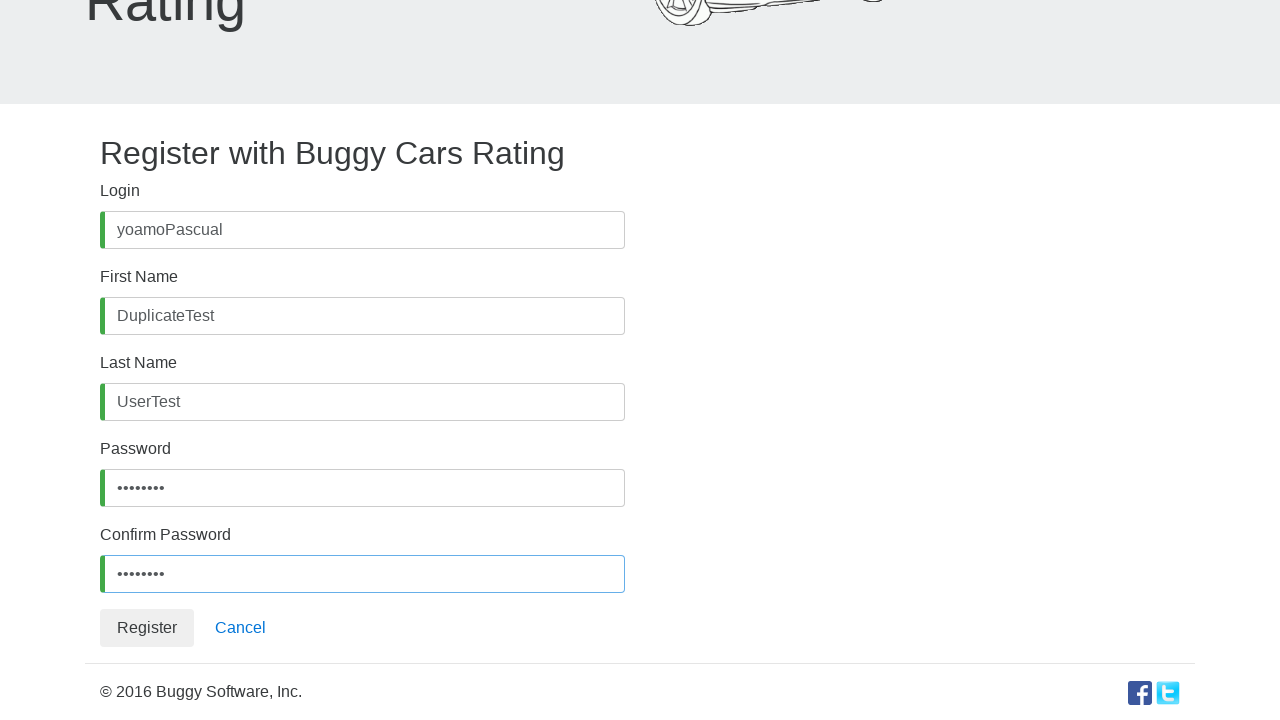

Clicked register button to attempt registration with duplicate username at (147, 628) on button.btn.btn-default
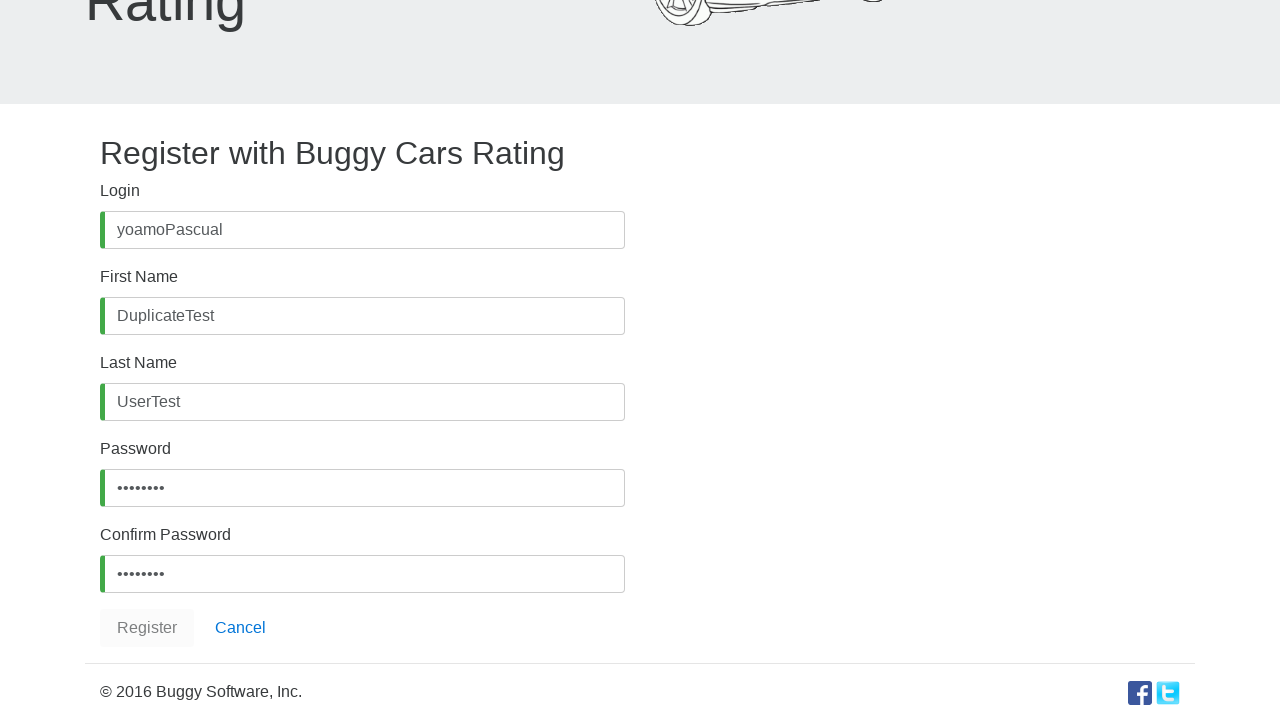

Verified error message displayed: 'UsernameExistsException: User already exists'
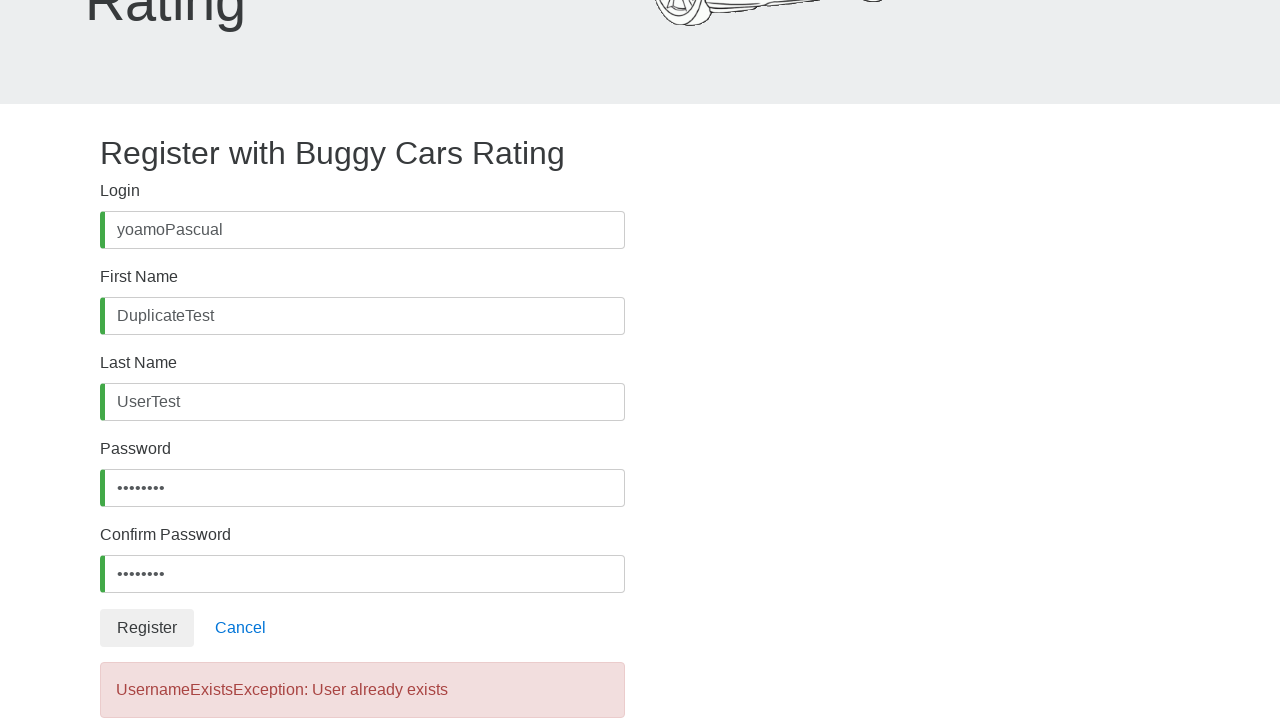

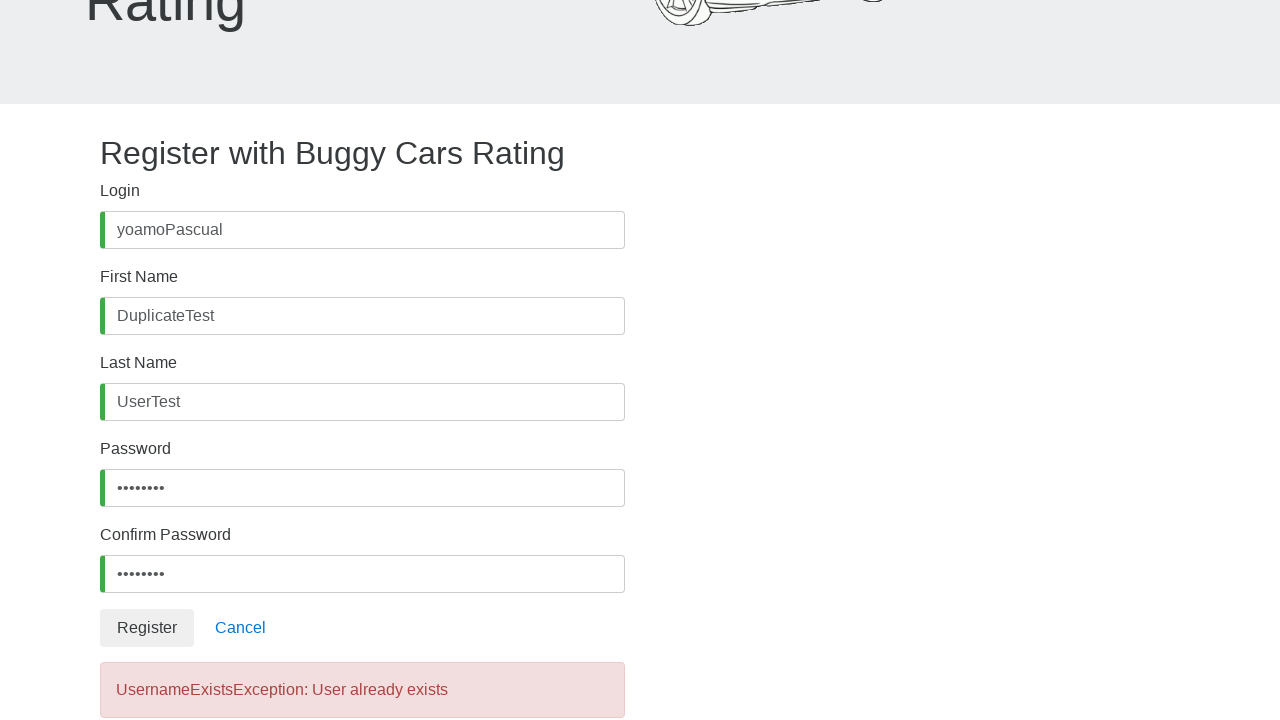